Tests filtering to display only completed todo items by clicking the Completed filter link.

Starting URL: https://demo.playwright.dev/todomvc

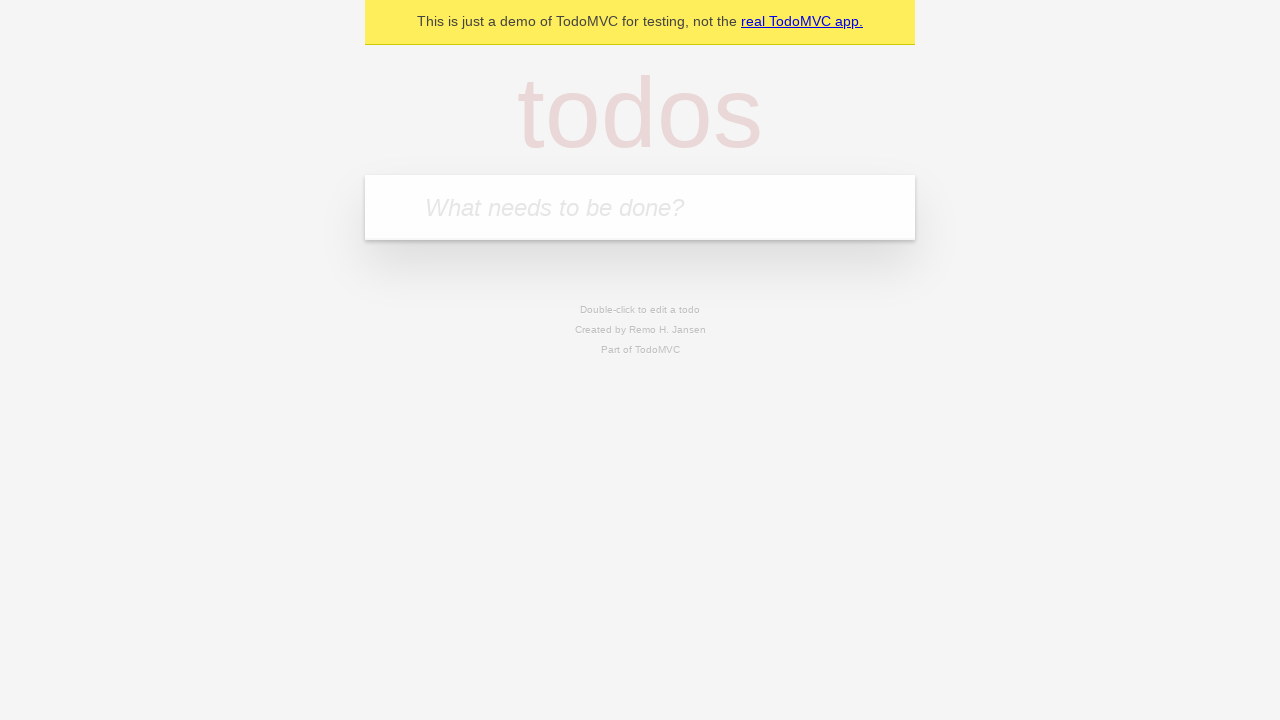

Filled todo input with 'buy some cheese' on internal:attr=[placeholder="What needs to be done?"i]
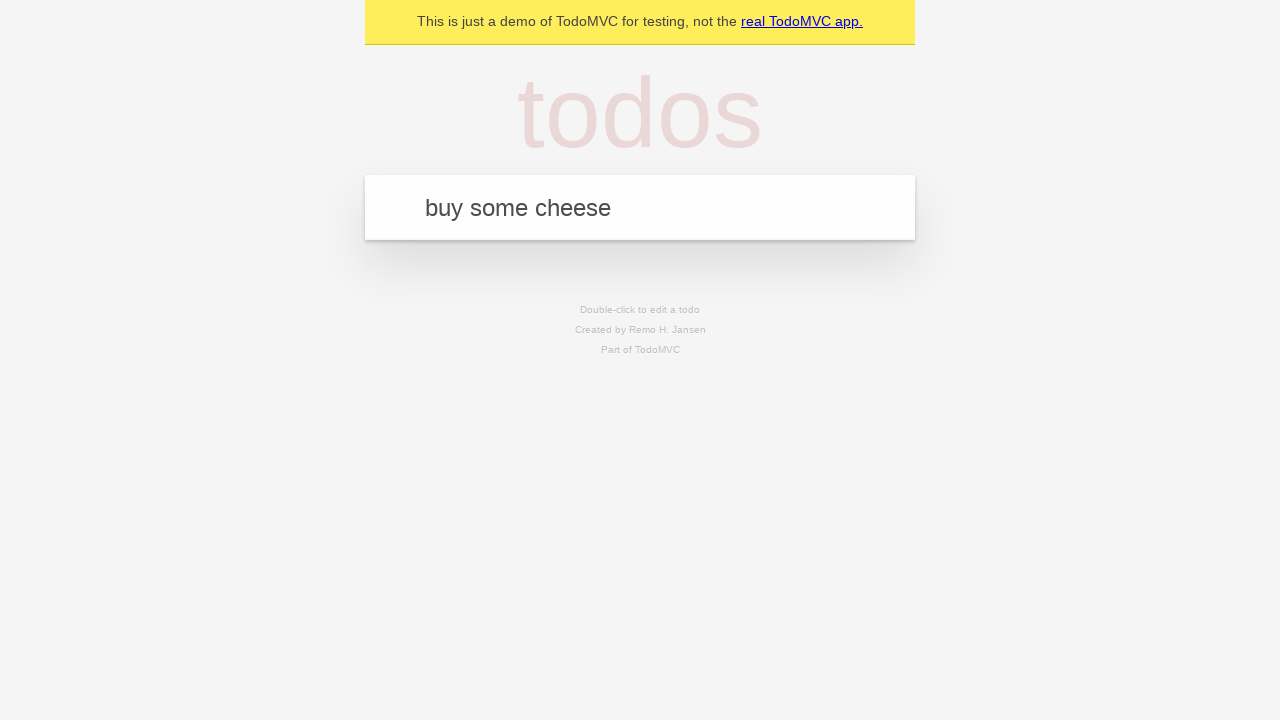

Pressed Enter to add first todo item on internal:attr=[placeholder="What needs to be done?"i]
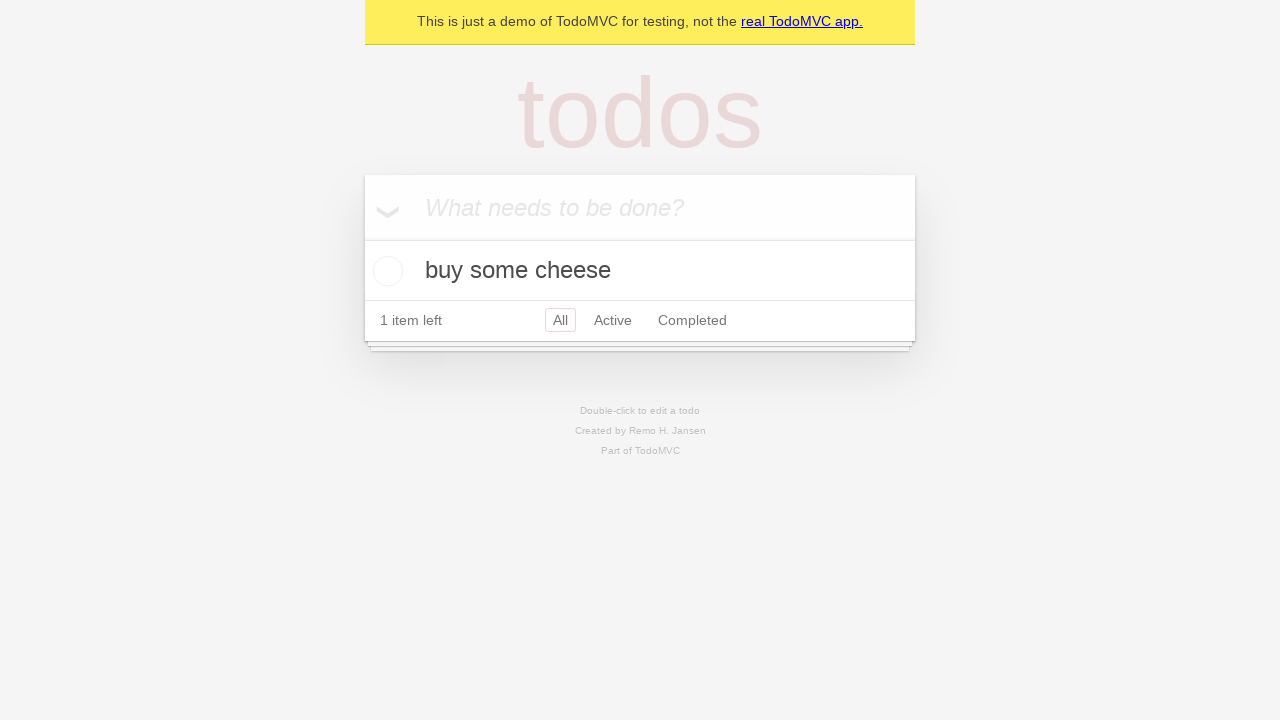

Filled todo input with 'feed the cat' on internal:attr=[placeholder="What needs to be done?"i]
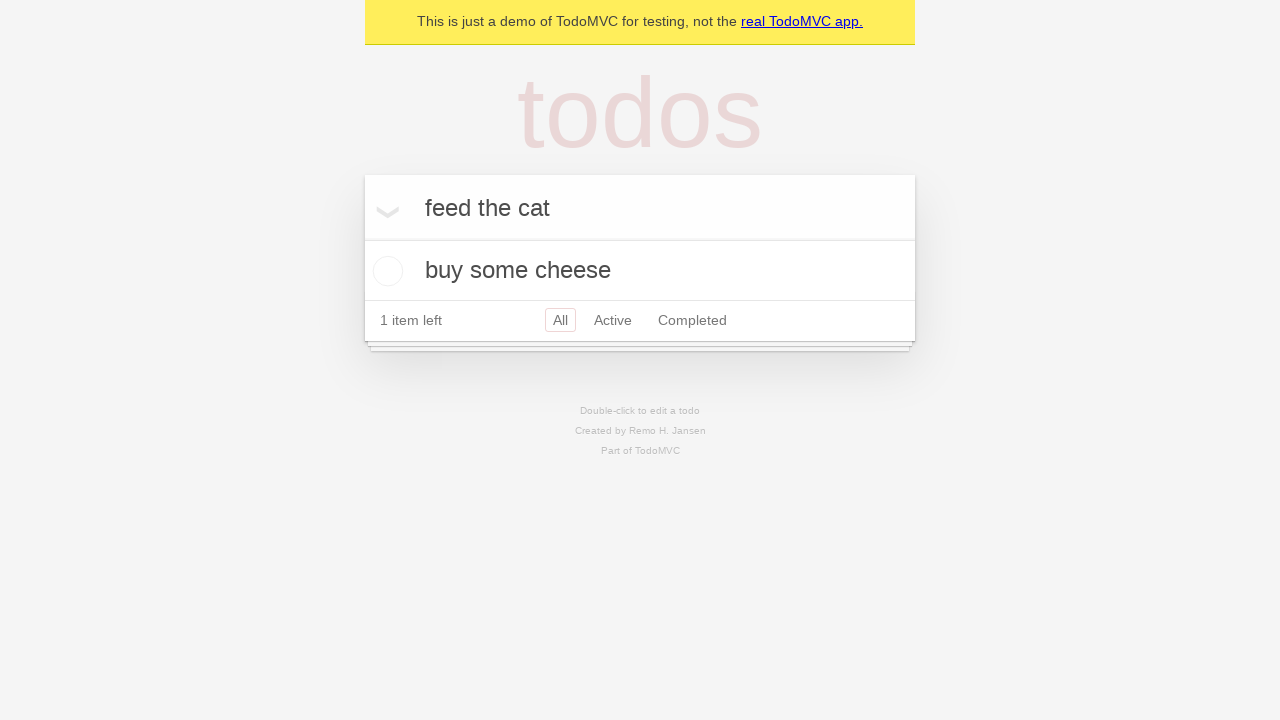

Pressed Enter to add second todo item on internal:attr=[placeholder="What needs to be done?"i]
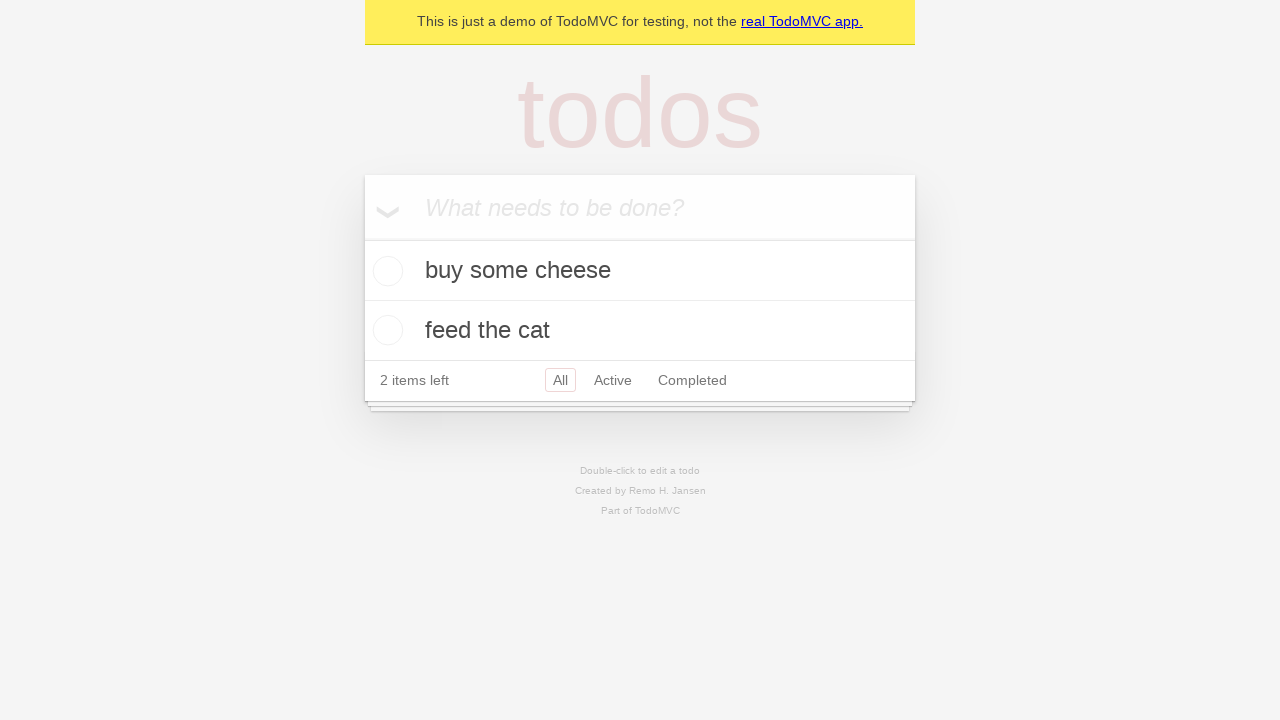

Filled todo input with 'book a doctors appointment' on internal:attr=[placeholder="What needs to be done?"i]
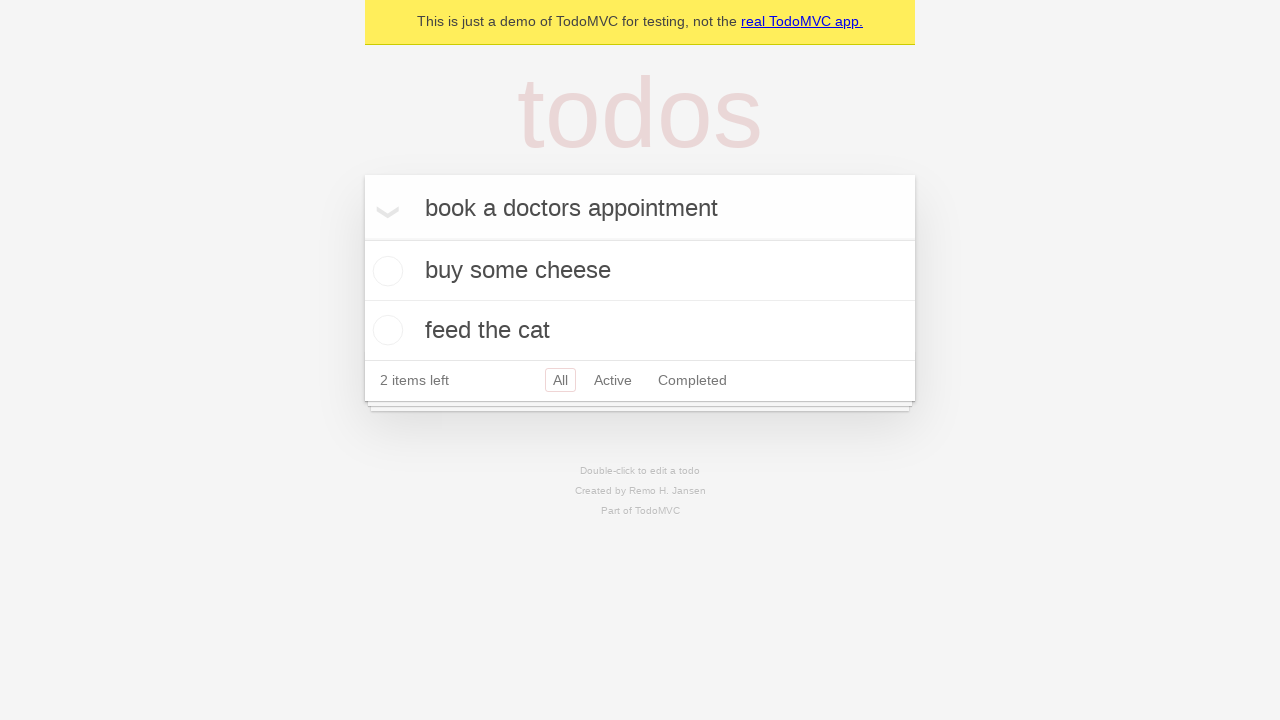

Pressed Enter to add third todo item on internal:attr=[placeholder="What needs to be done?"i]
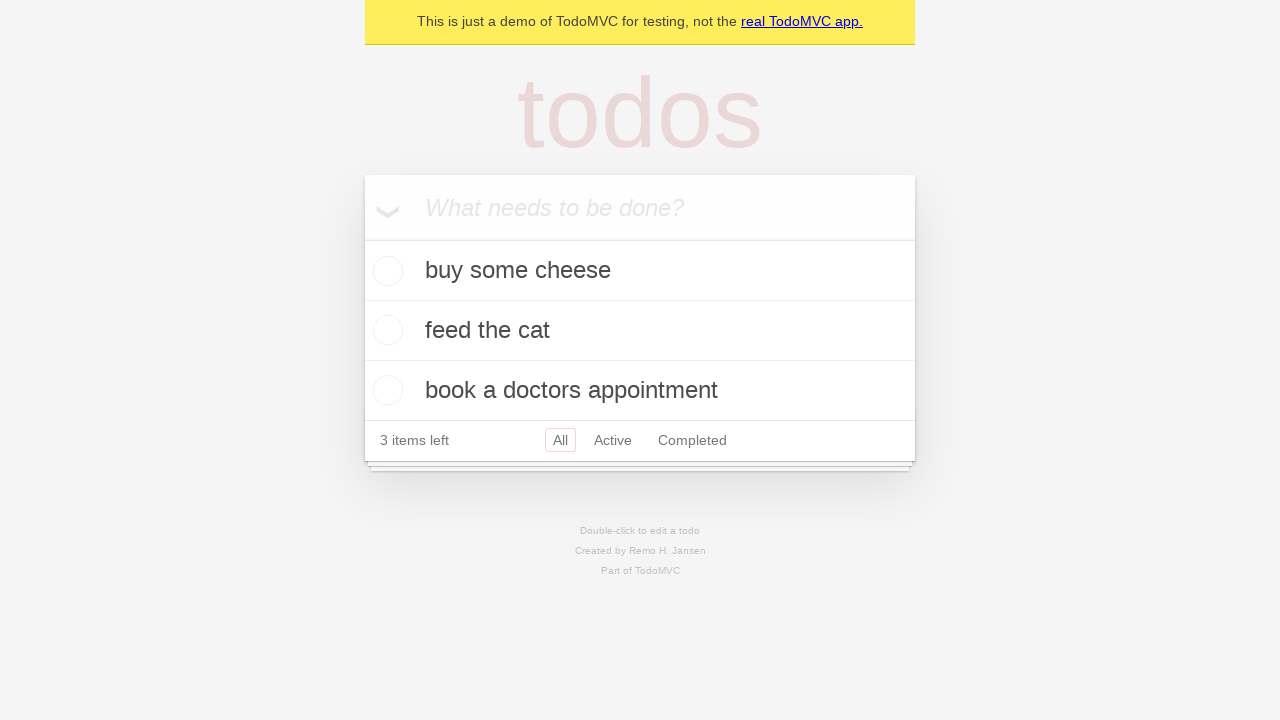

Checked the second todo item 'feed the cat' at (385, 330) on internal:testid=[data-testid="todo-item"s] >> nth=1 >> internal:role=checkbox
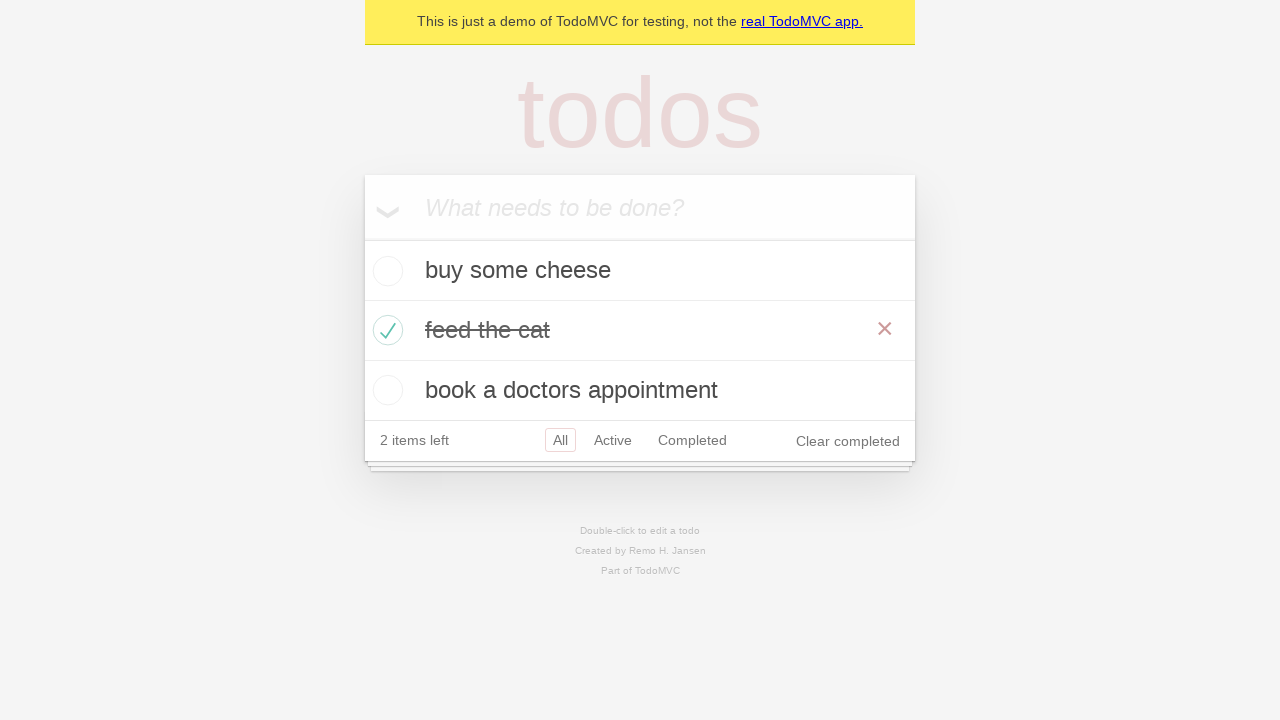

Clicked Completed filter link to display only completed items at (692, 440) on internal:role=link[name="Completed"i]
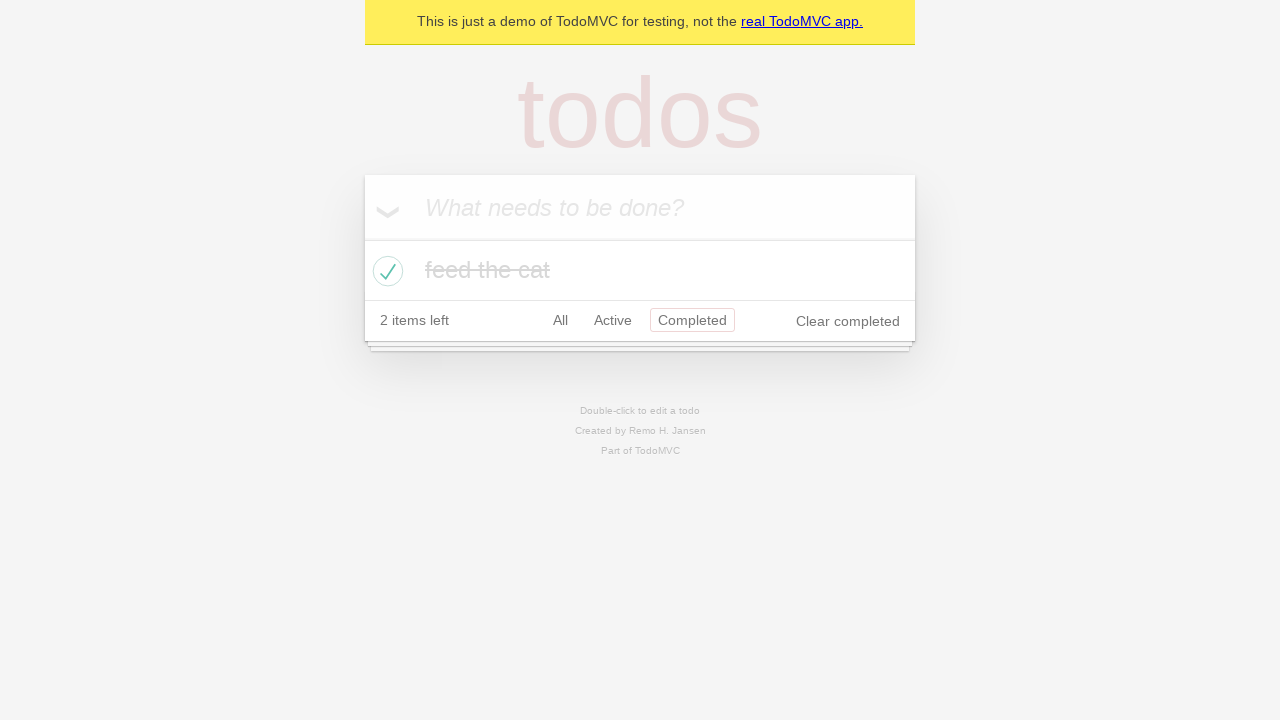

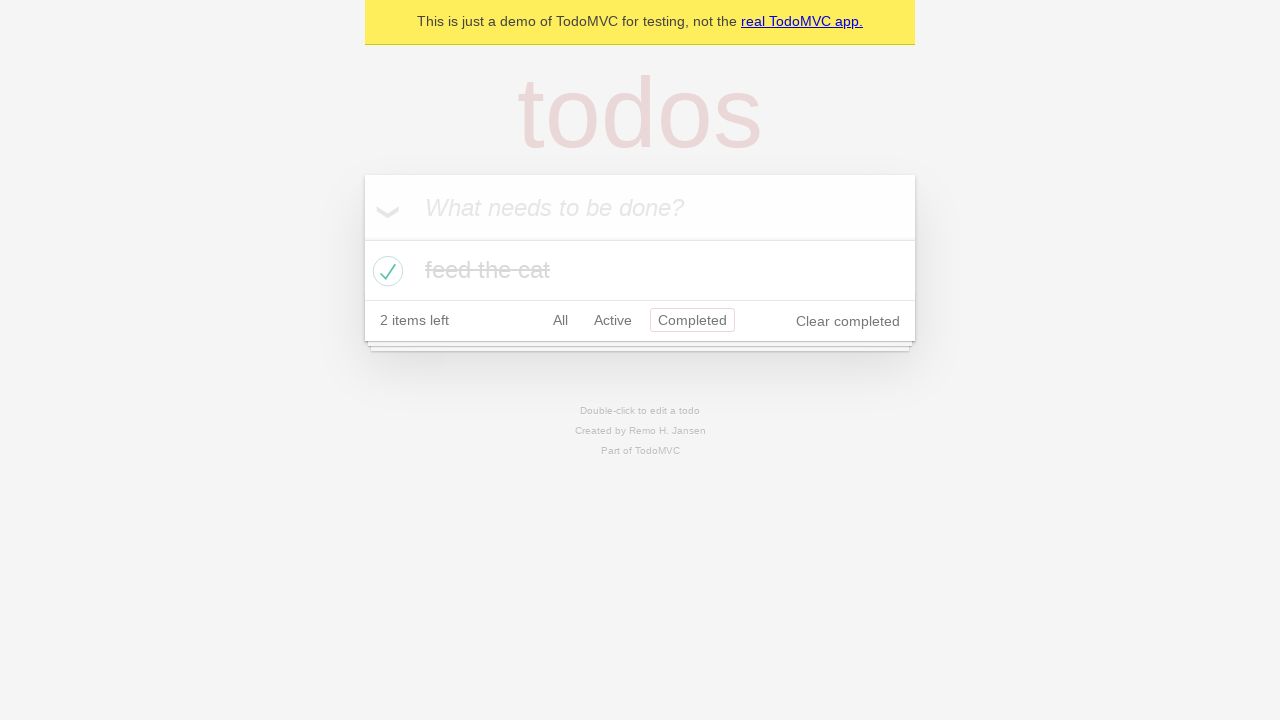